Tests the search bar functionality on an automation bookstore website by entering text, checking placeholder attribute, and clearing the search if the clear icon is displayed

Starting URL: https://automationbookstore.dev/

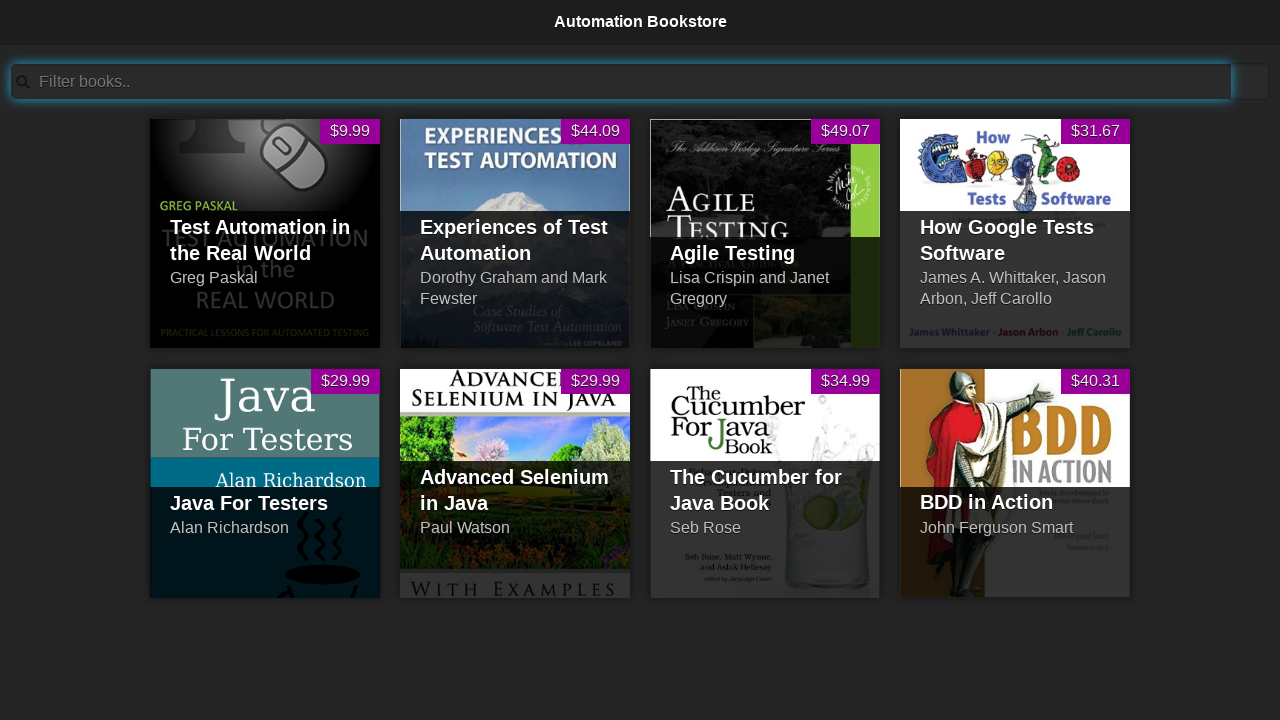

Entered 'Test' into the search bar on #searchBar
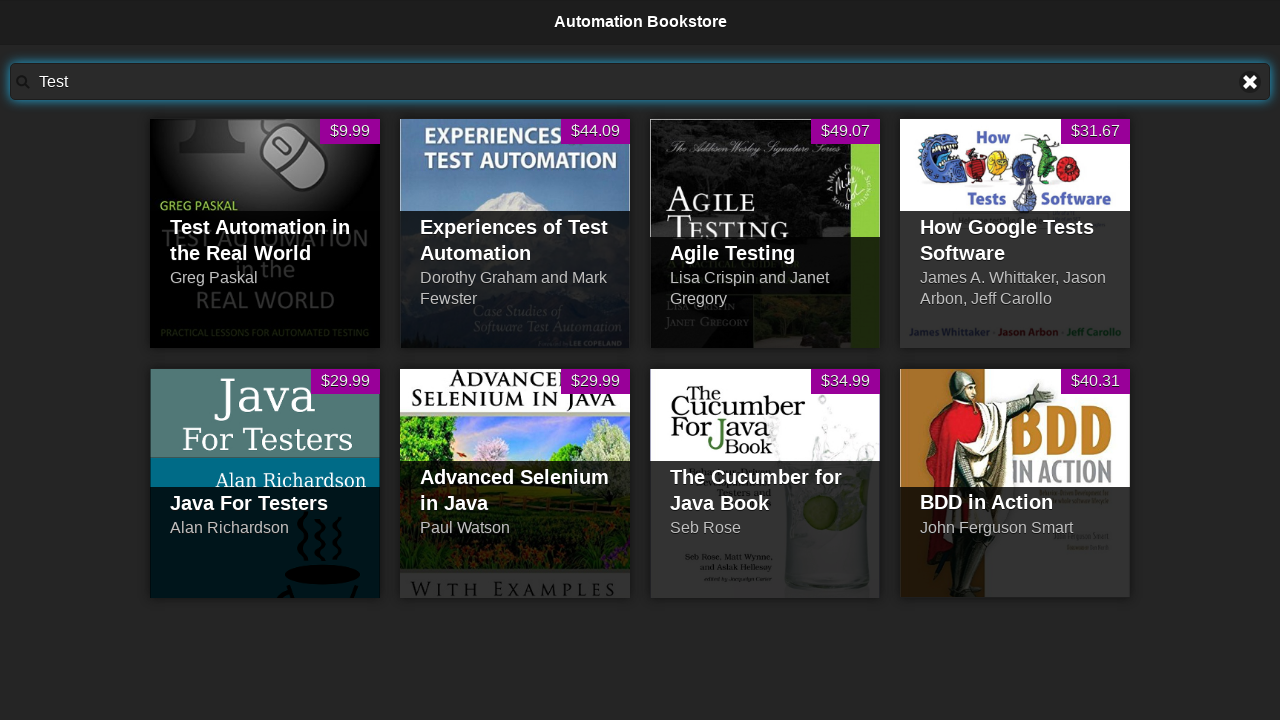

Retrieved placeholder attribute: 'Filter books..'
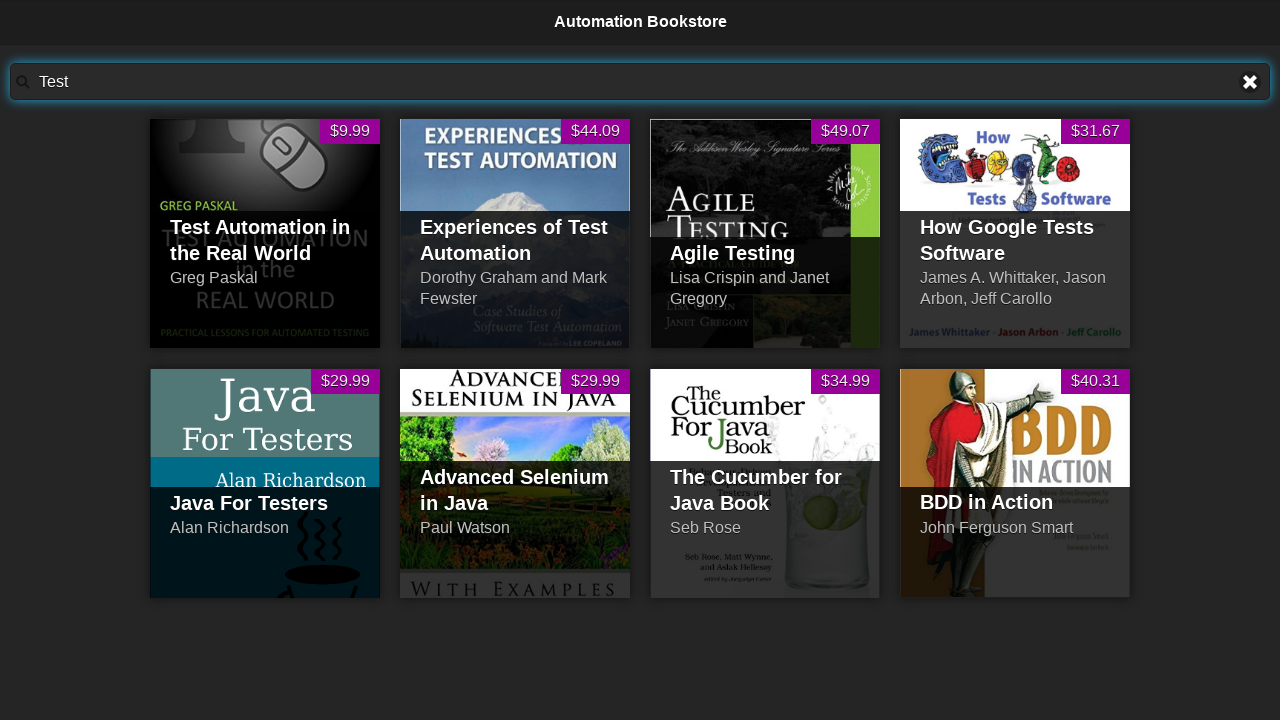

Located the clear text icon
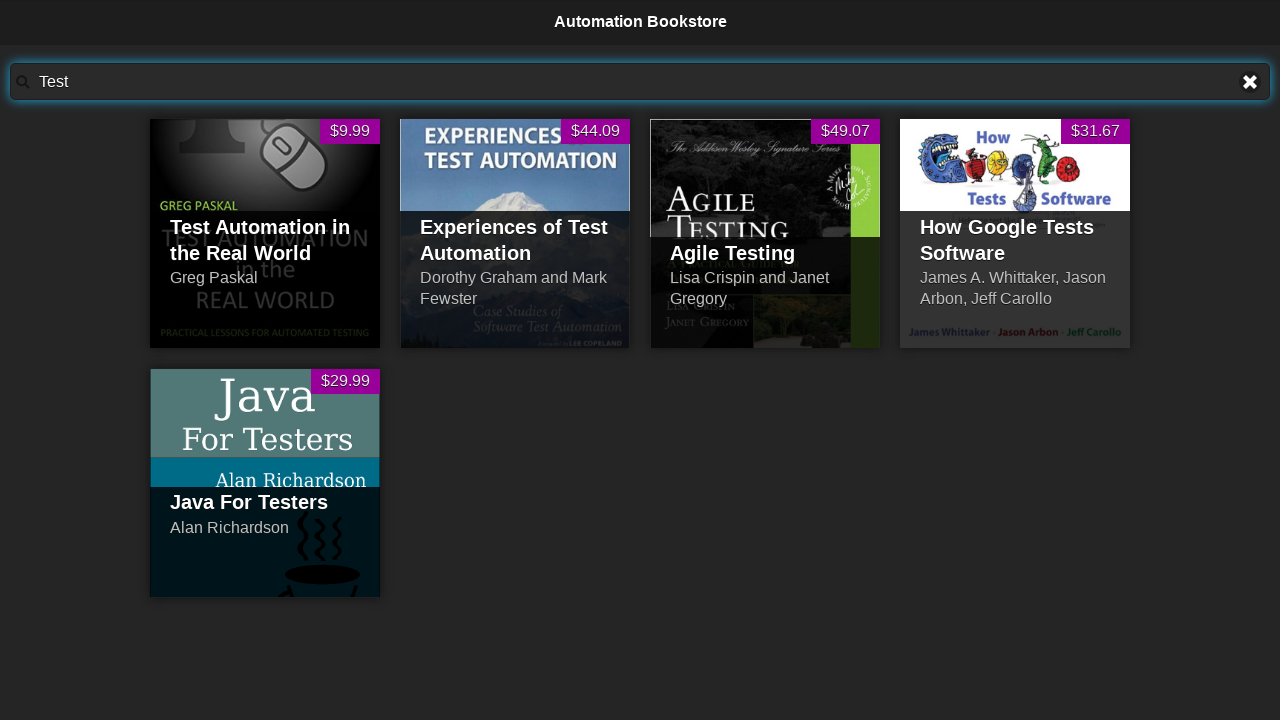

Clear text icon was not visible
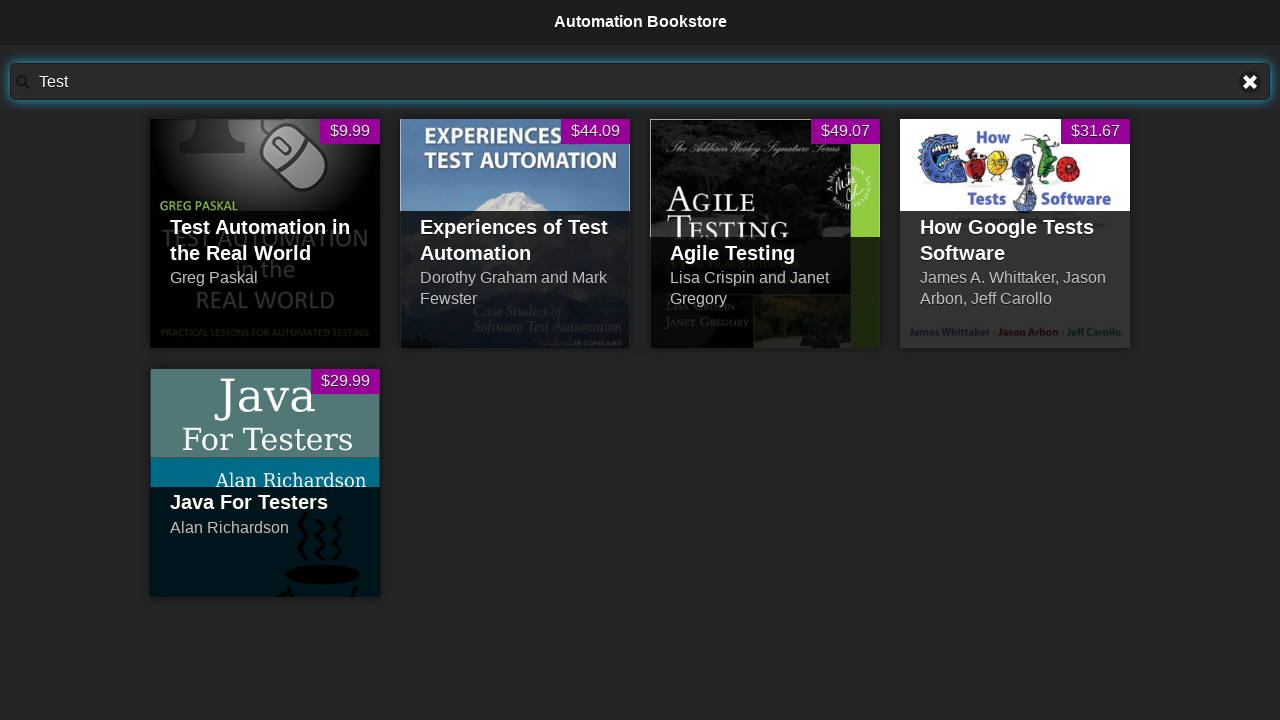

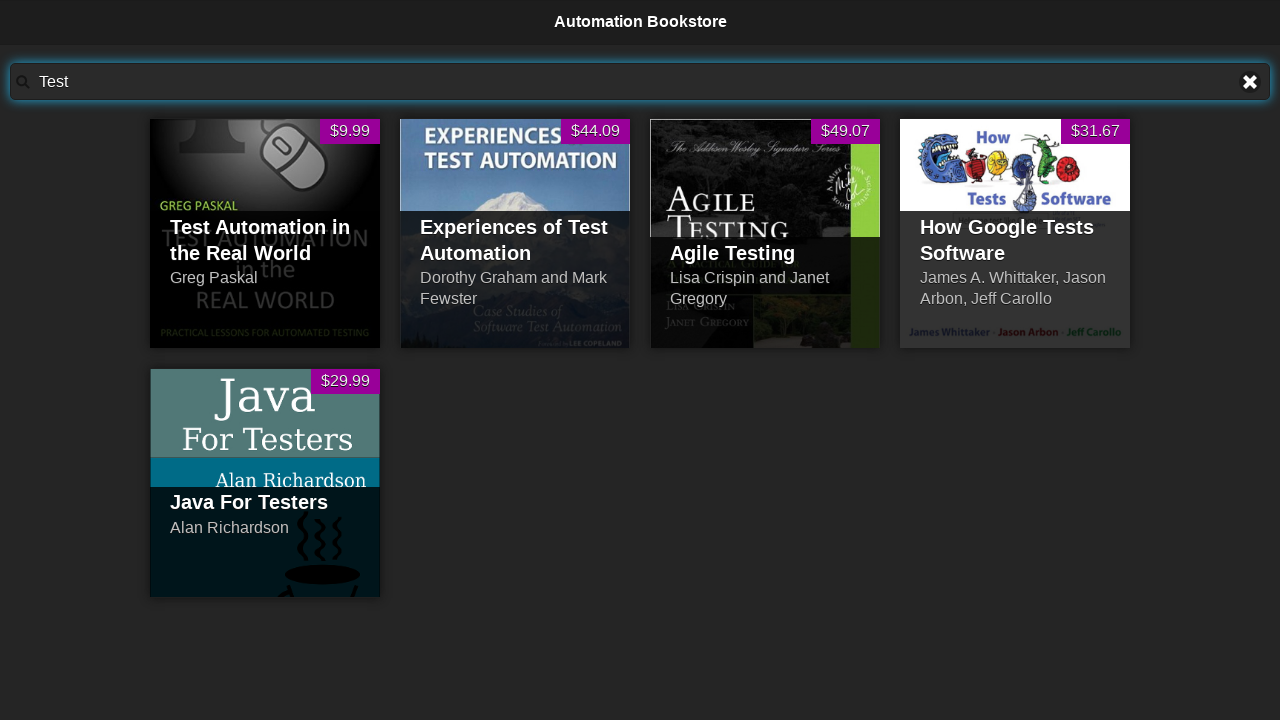